Tests frame handling by accessing a frame using page.frame() method and filling a text input inside it

Starting URL: https://ui.vision/demo/webtest/frames/

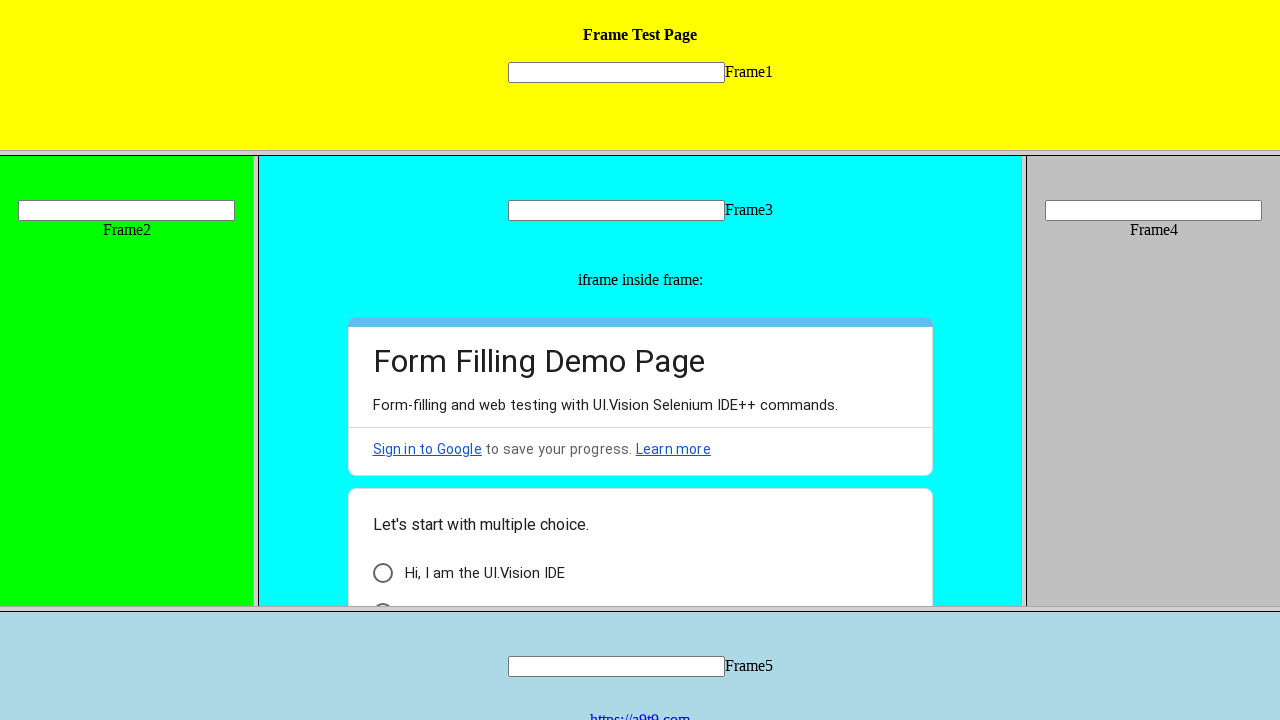

Accessed frame using page.frame() with URL 'https://ui.vision/demo/webtest/frames/frame_1.html'
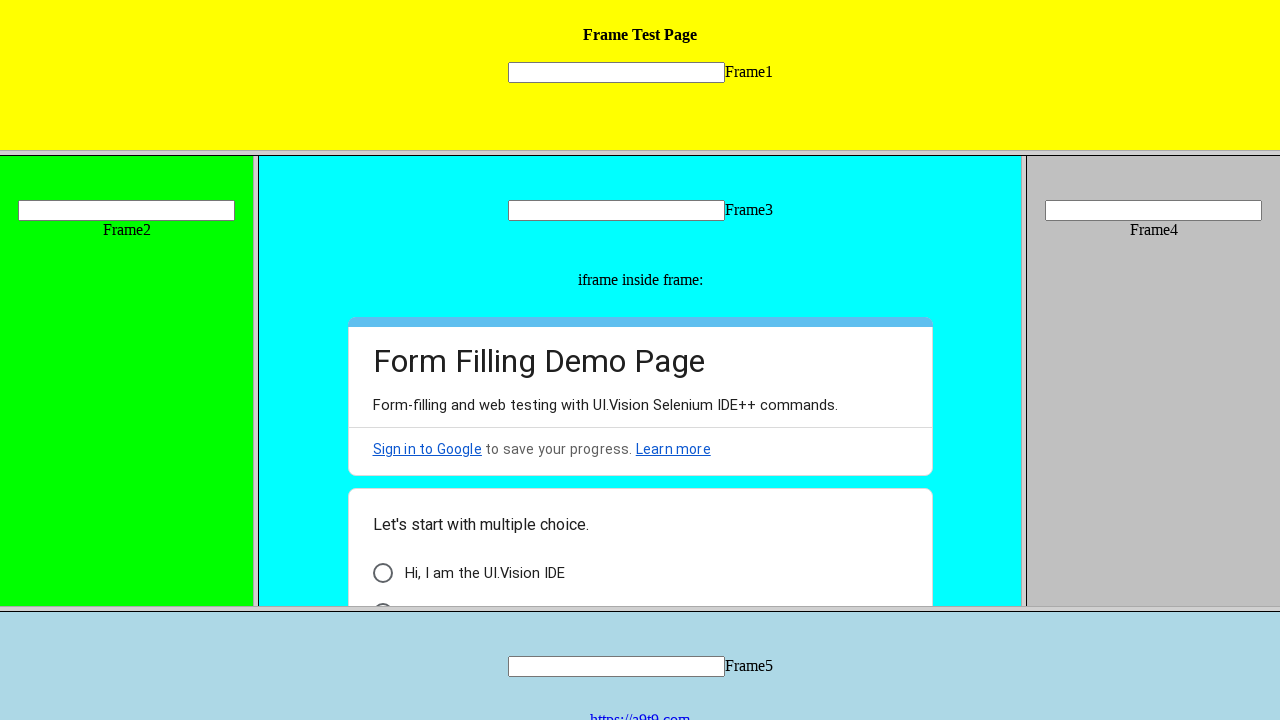

Filled text input 'mytext1' inside frame with 'Vignesh' on [name="mytext1"]
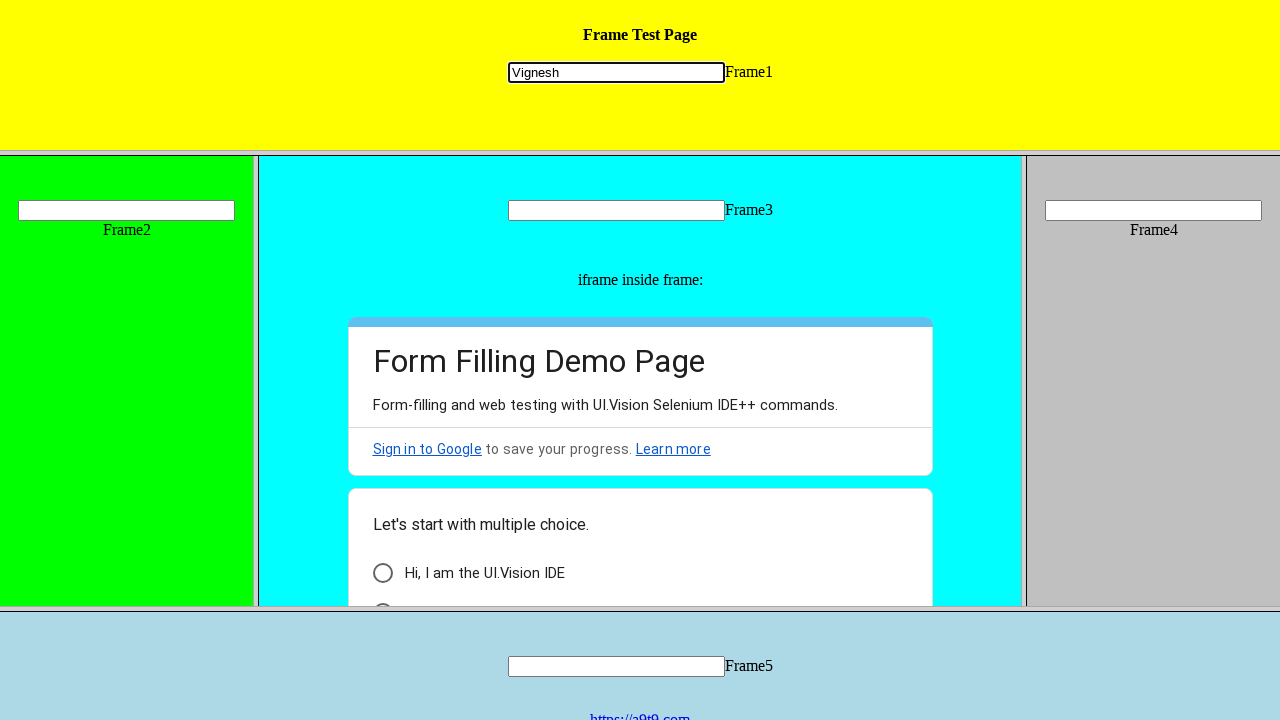

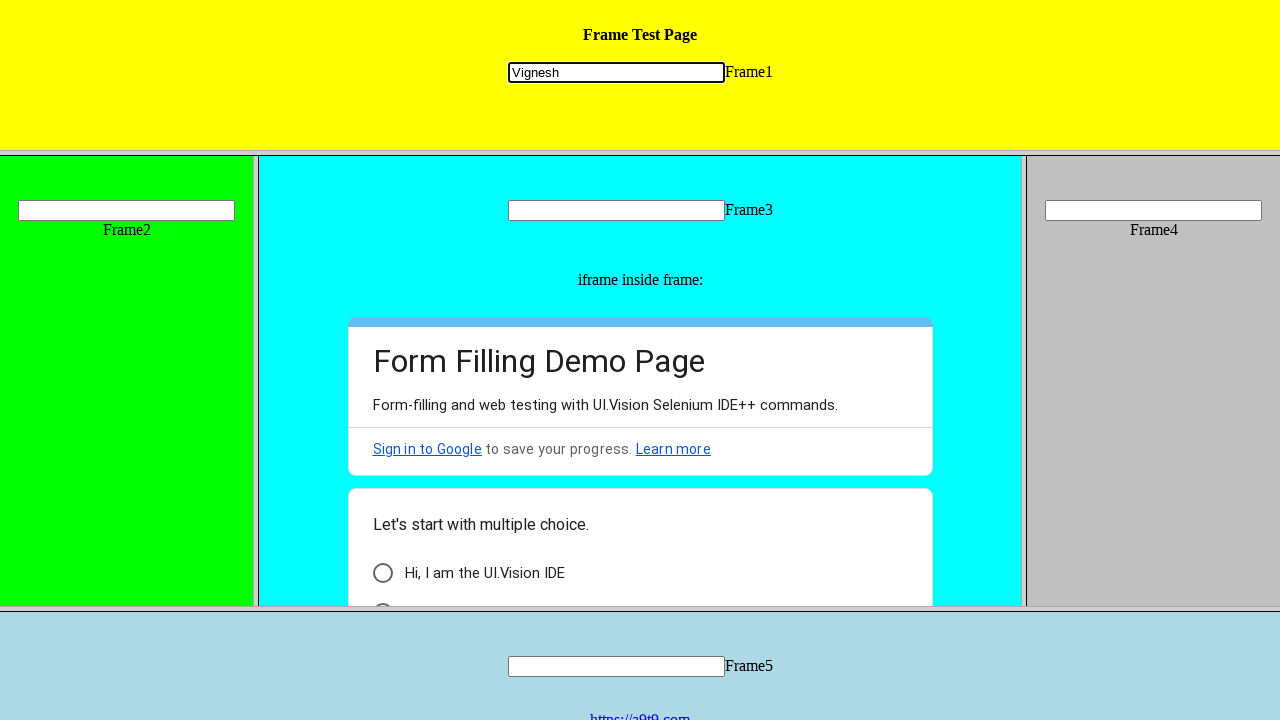